Tests the signup form validation by leaving the Email field empty and verifying an error message is displayed

Starting URL: https://api.nasa.gov/

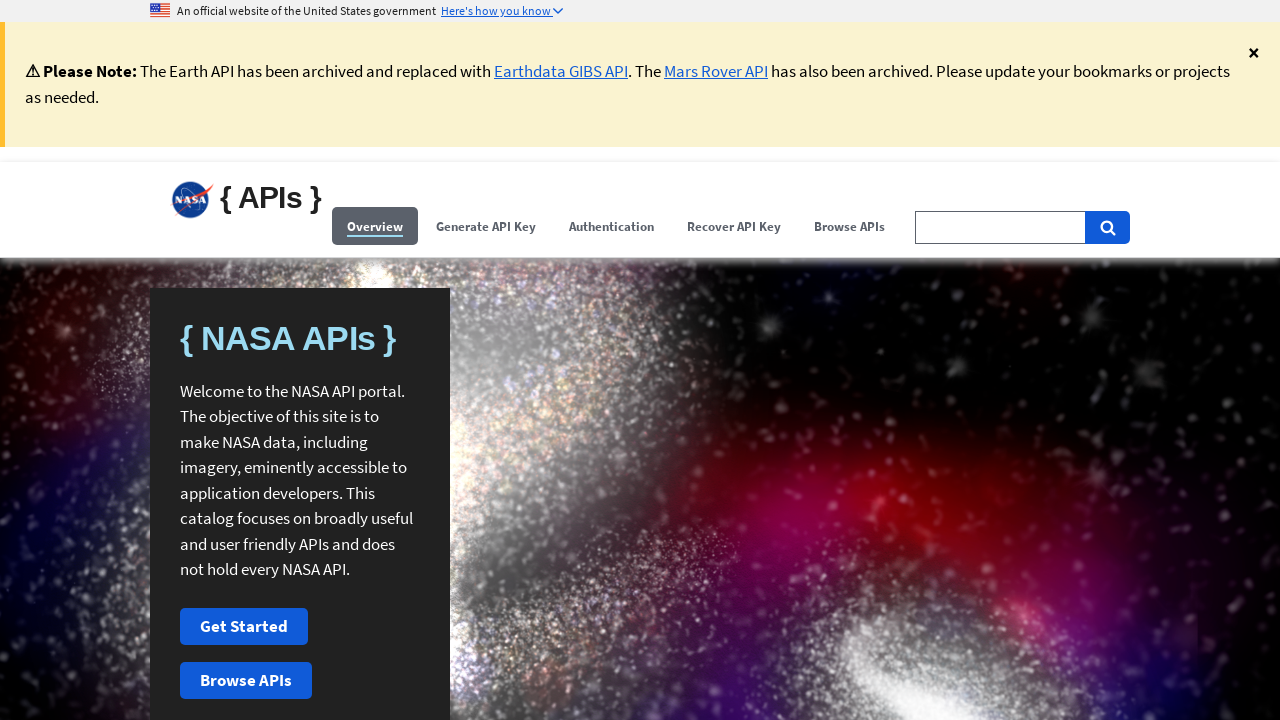

Filled First Name field with 'Robert' in shadow DOM
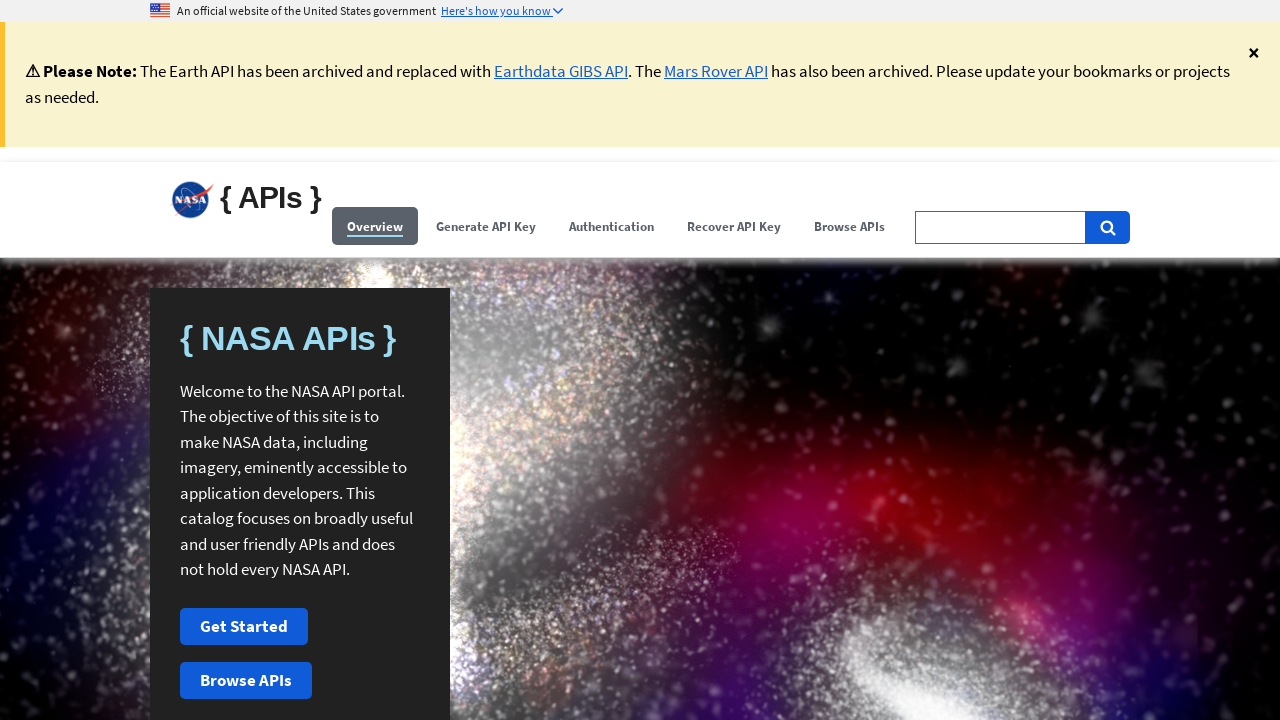

Filled Last Name field with 'Williams' in shadow DOM
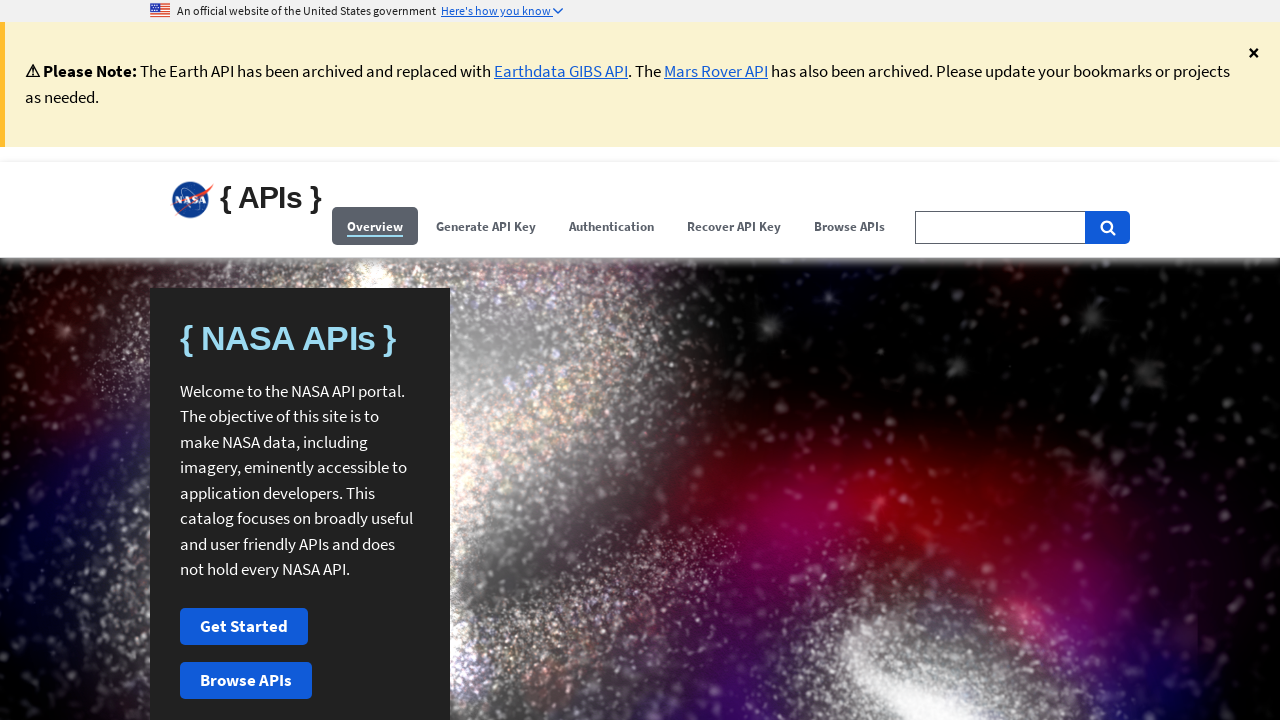

Cleared Email field to leave it empty in shadow DOM
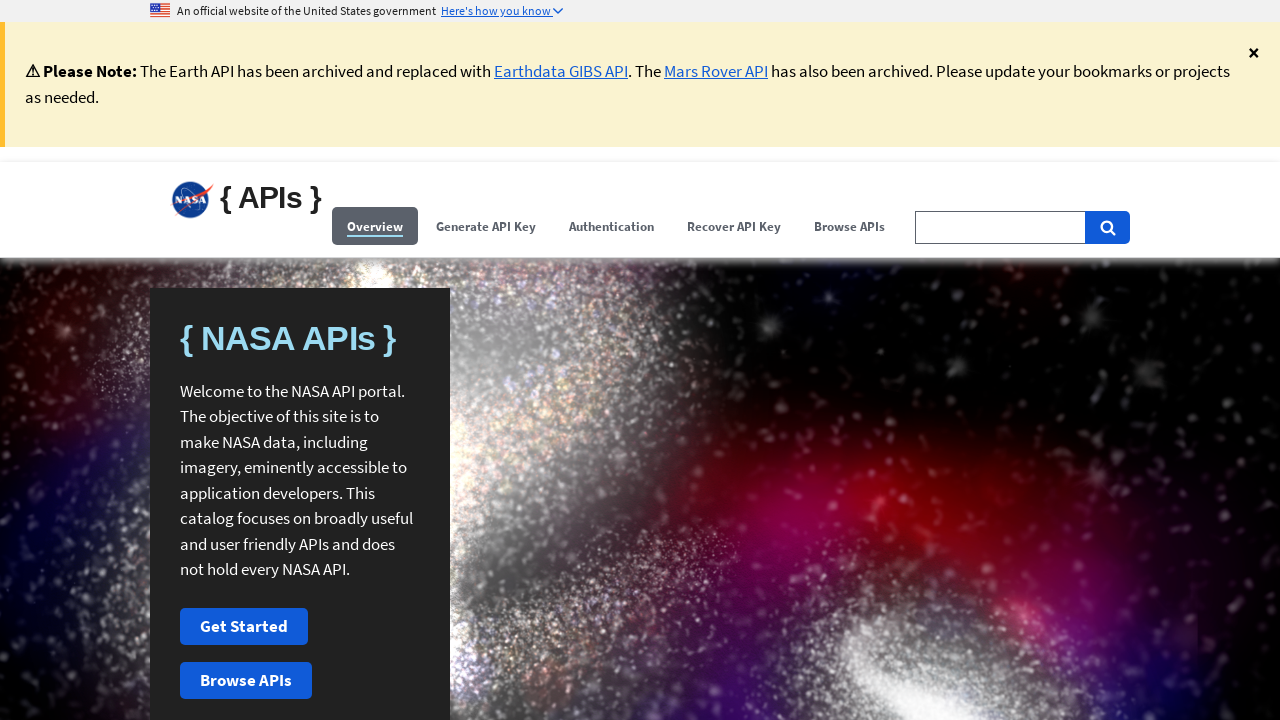

Clicked Signup button in shadow DOM
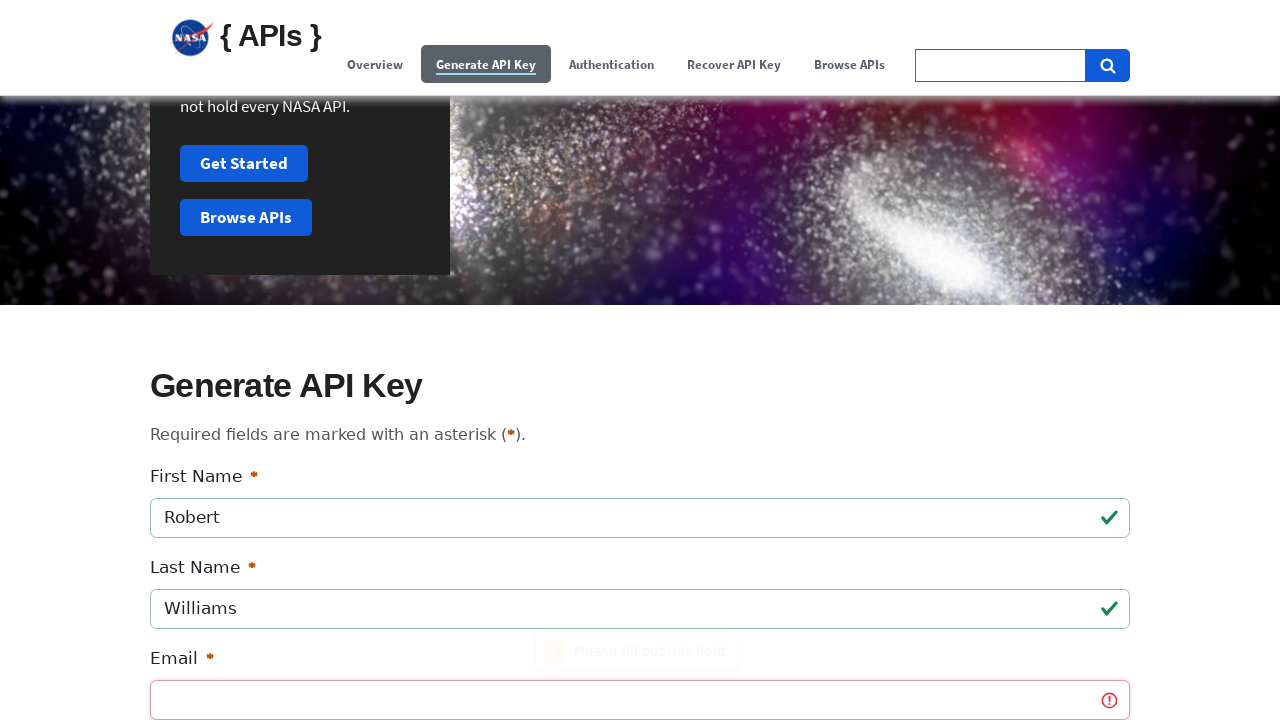

Waited 1000ms for validation error message to appear
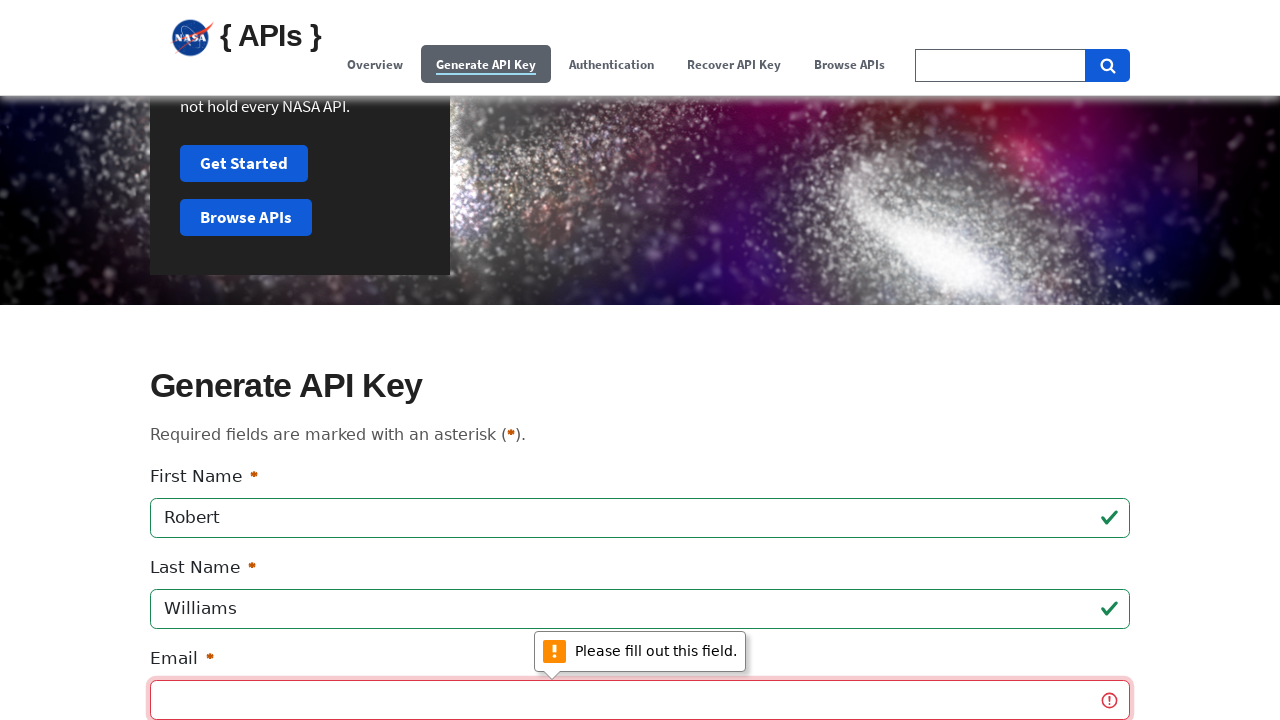

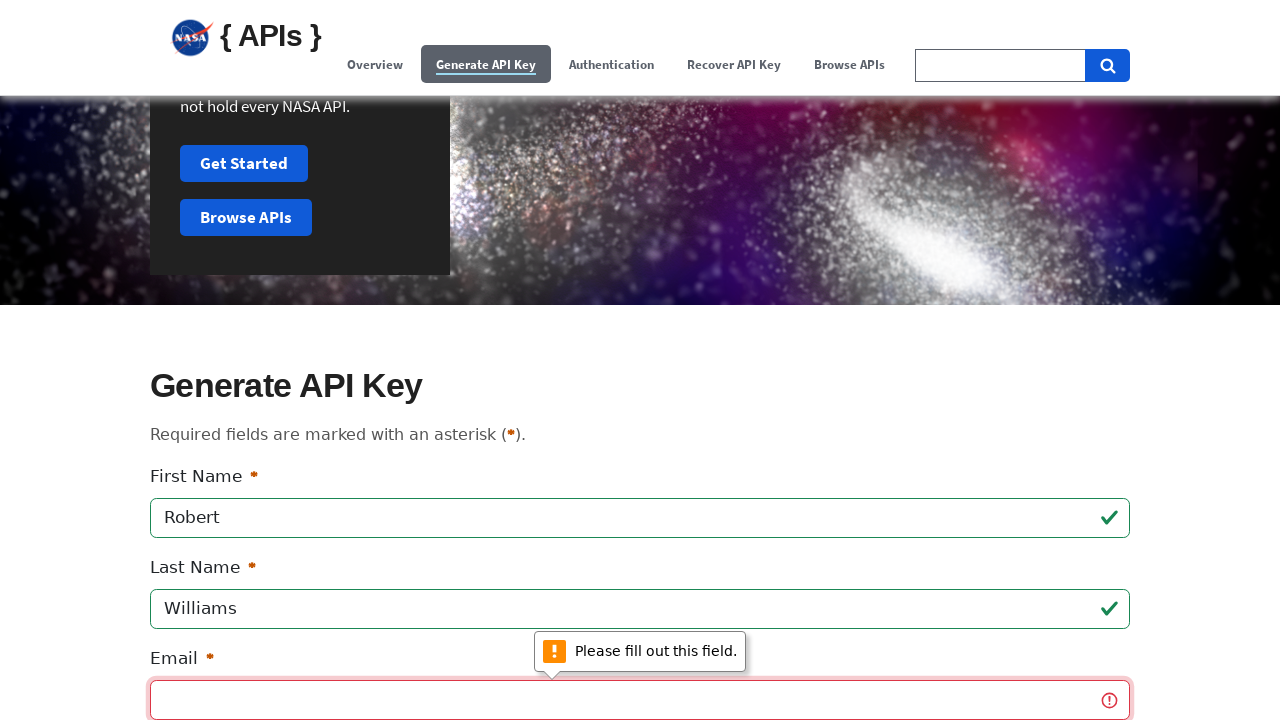